Tests that whitespace is trimmed from edited todo text.

Starting URL: https://demo.playwright.dev/todomvc

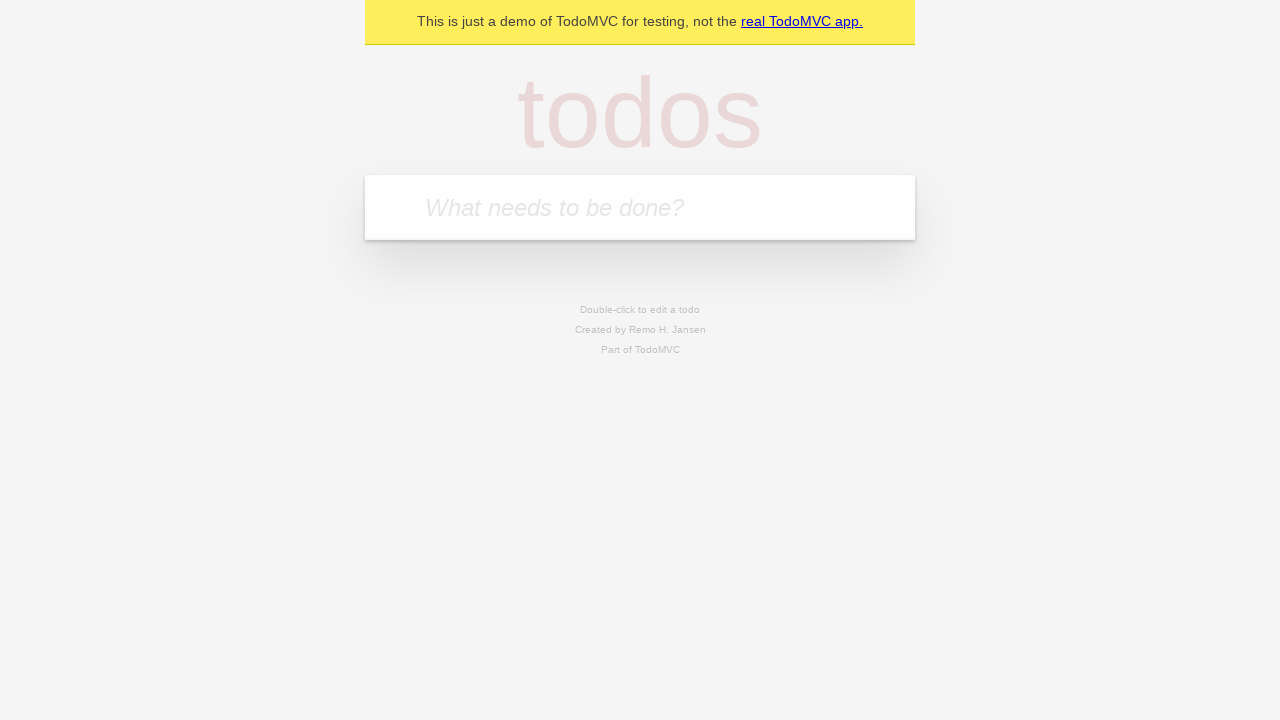

Filled todo input with 'buy some cheese' on internal:attr=[placeholder="What needs to be done?"i]
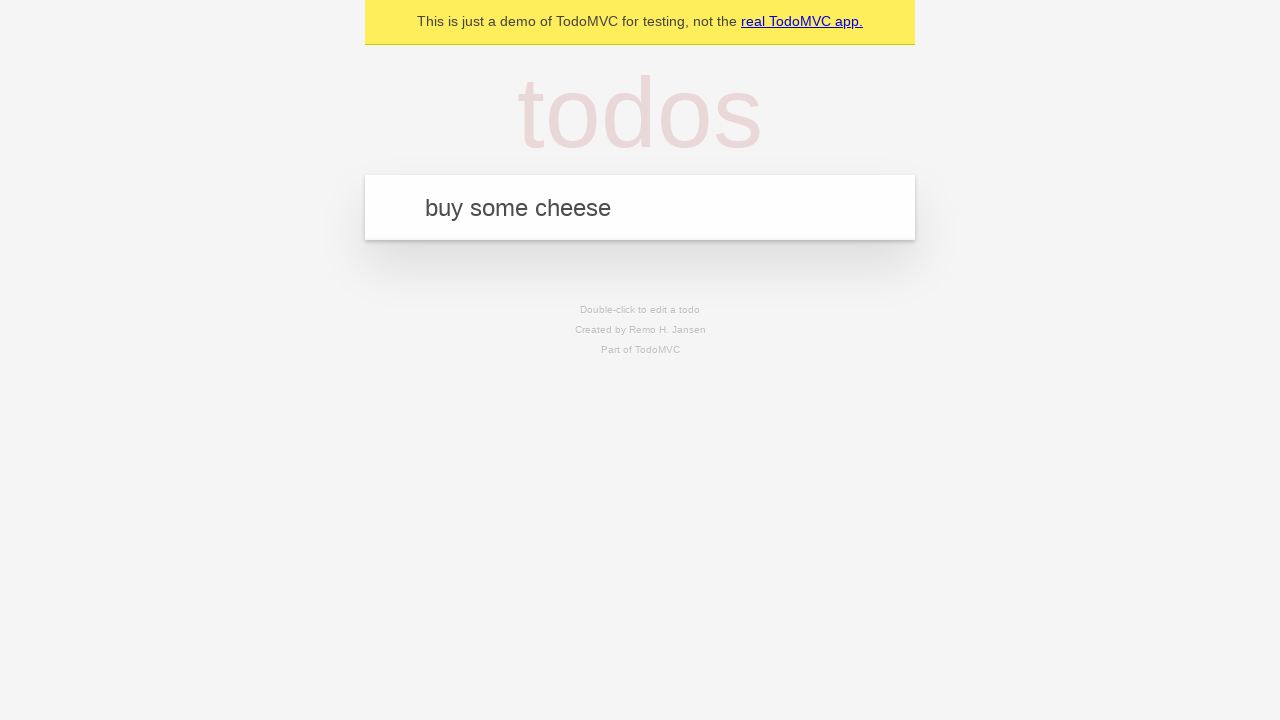

Pressed Enter to add first todo item on internal:attr=[placeholder="What needs to be done?"i]
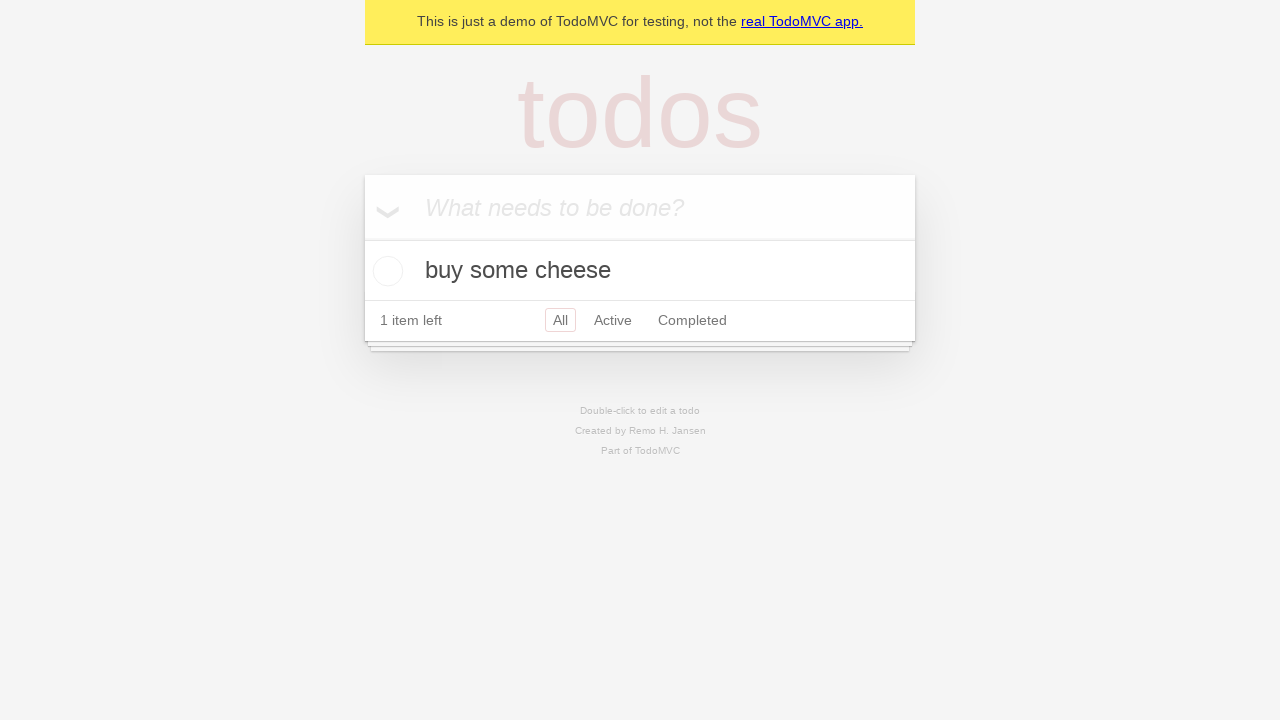

Filled todo input with 'feed the cat' on internal:attr=[placeholder="What needs to be done?"i]
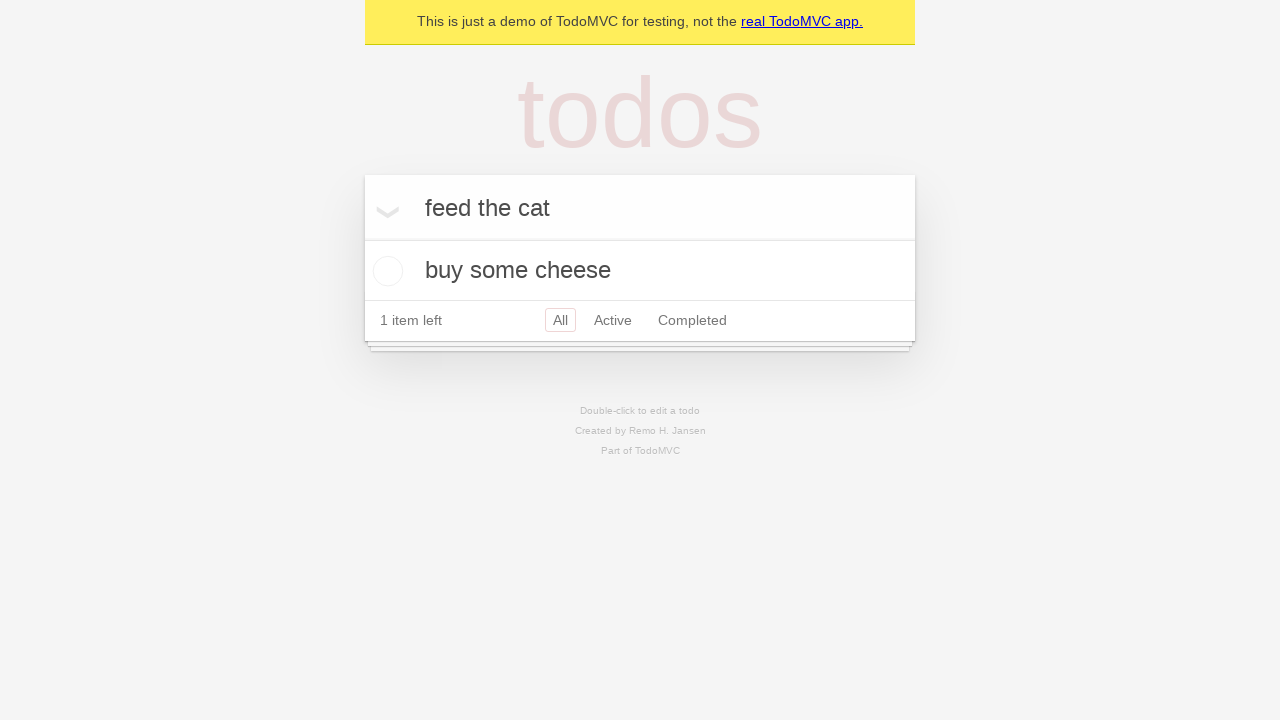

Pressed Enter to add second todo item on internal:attr=[placeholder="What needs to be done?"i]
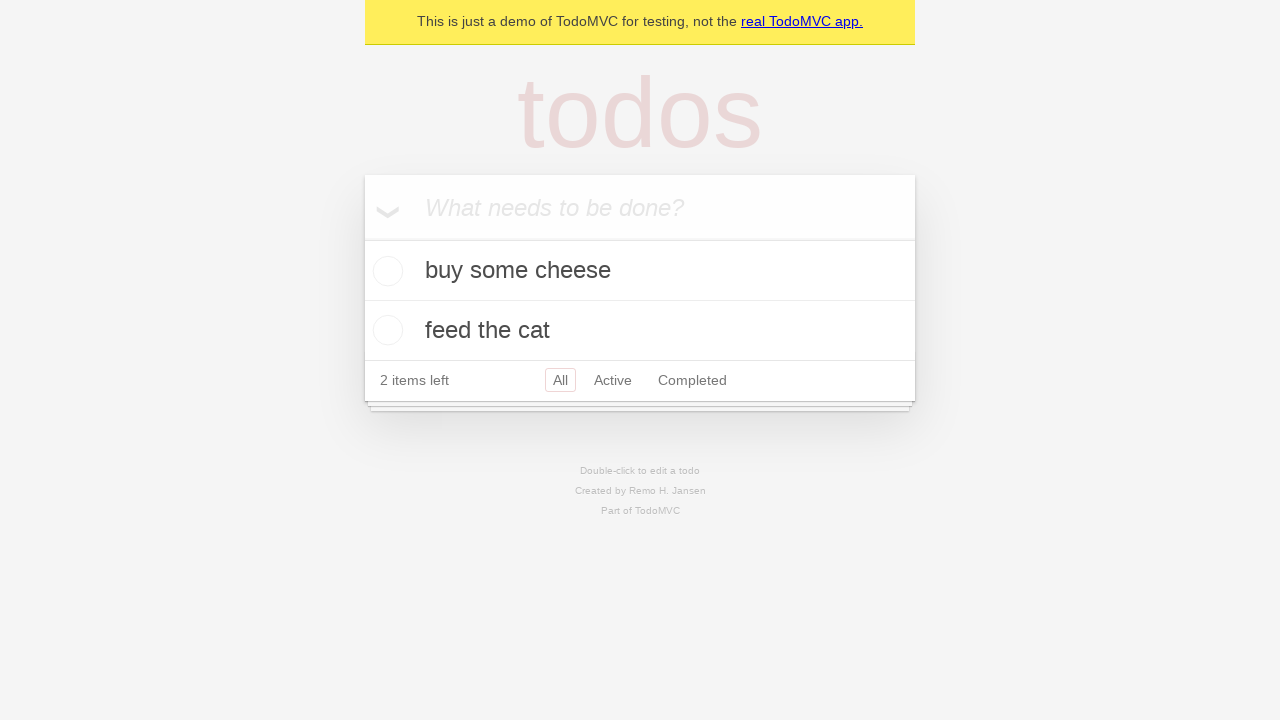

Filled todo input with 'book a doctors appointment' on internal:attr=[placeholder="What needs to be done?"i]
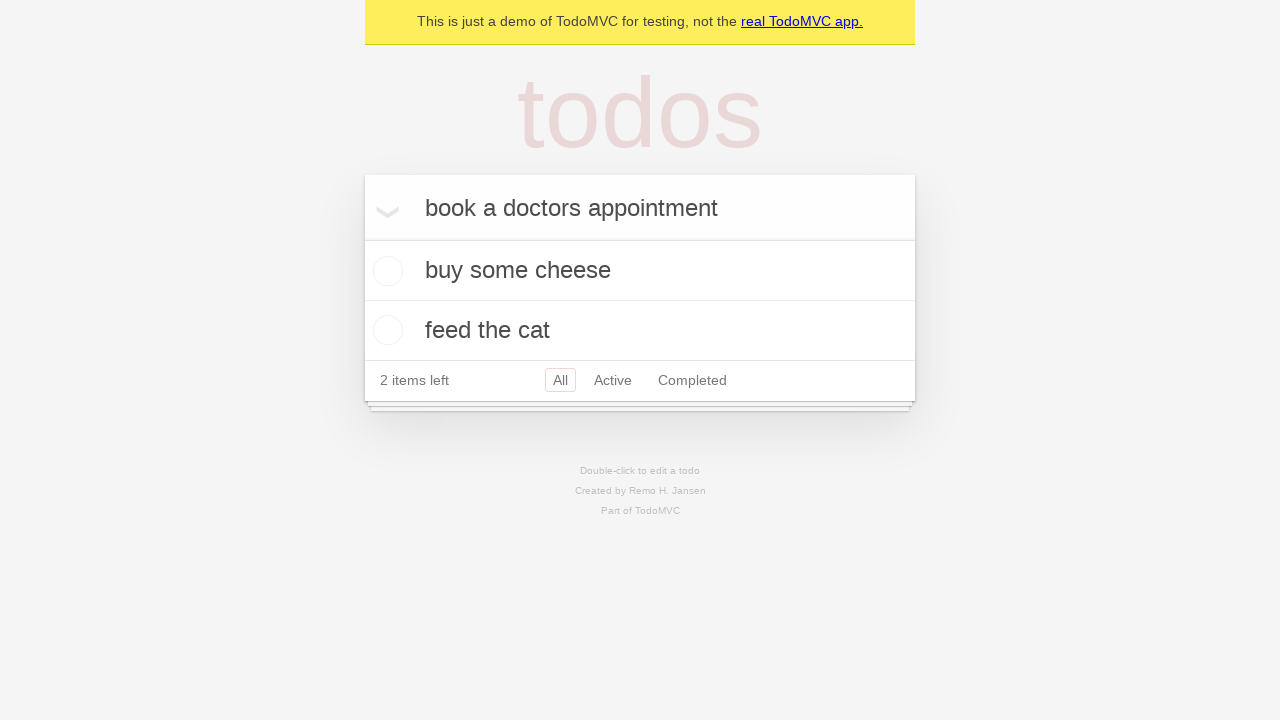

Pressed Enter to add third todo item on internal:attr=[placeholder="What needs to be done?"i]
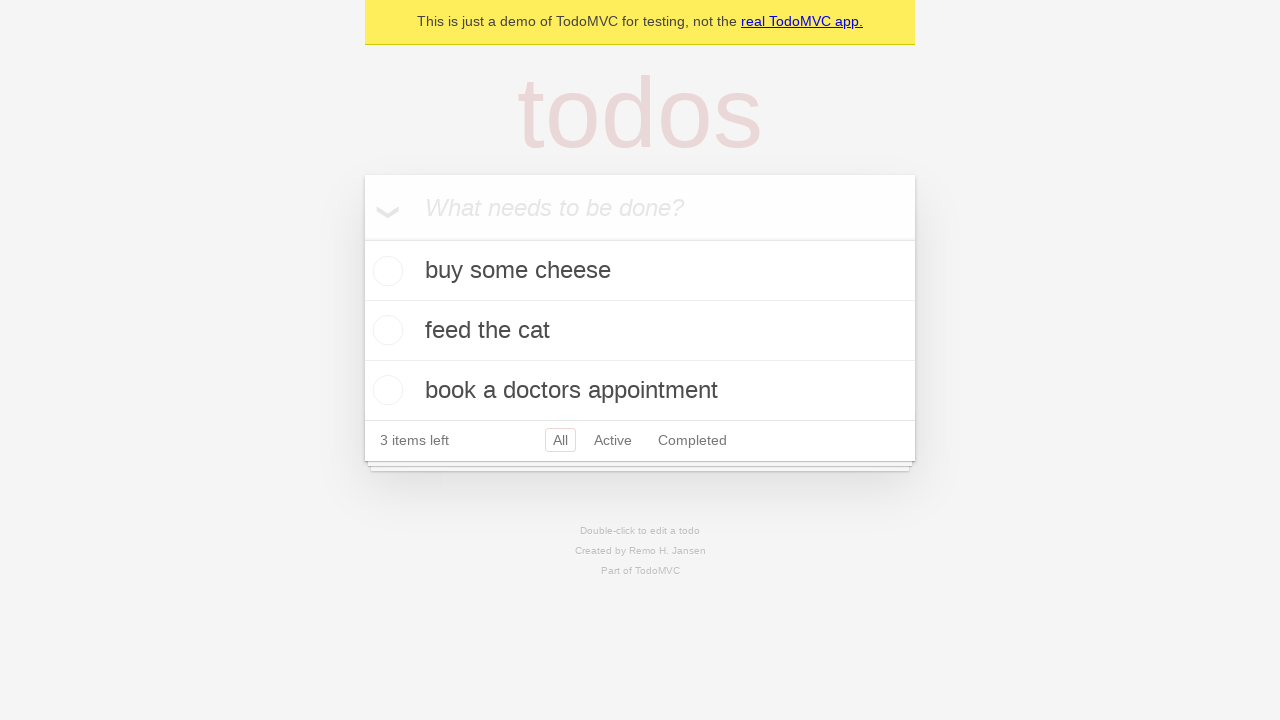

Double-clicked second todo item to enter edit mode at (640, 331) on internal:testid=[data-testid="todo-item"s] >> nth=1
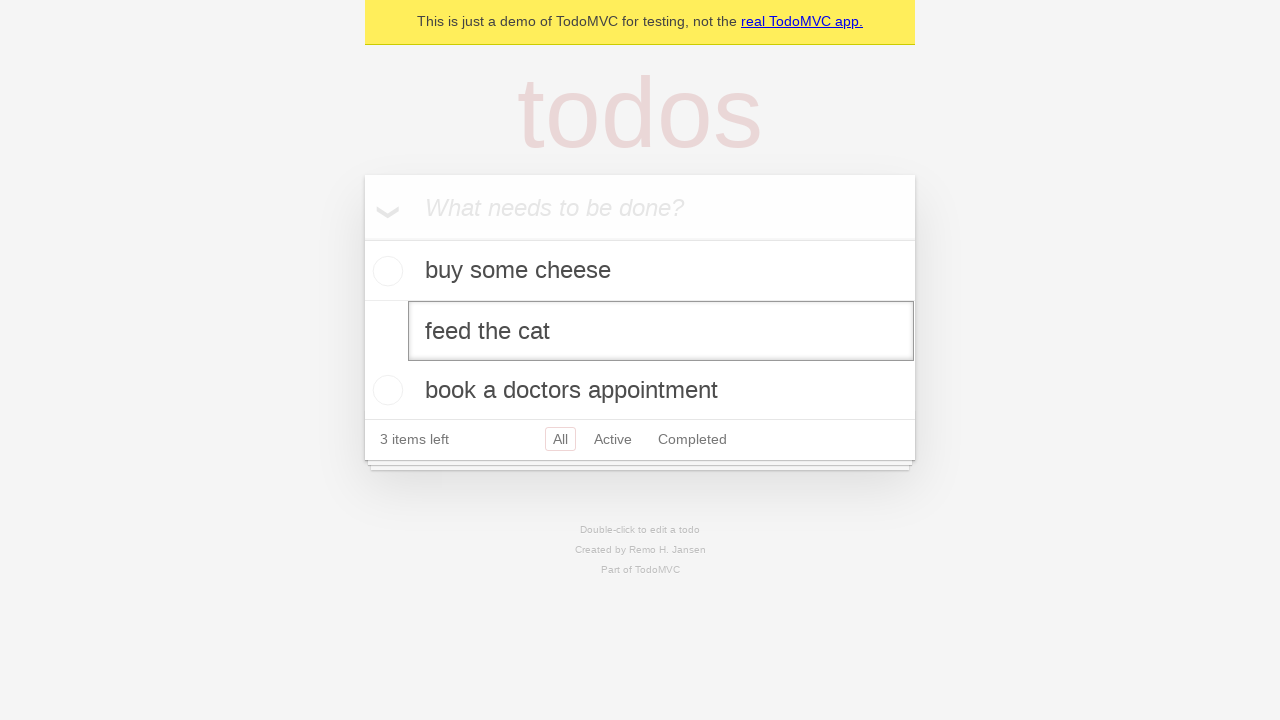

Filled edit textbox with text containing leading and trailing whitespace on internal:testid=[data-testid="todo-item"s] >> nth=1 >> internal:role=textbox[nam
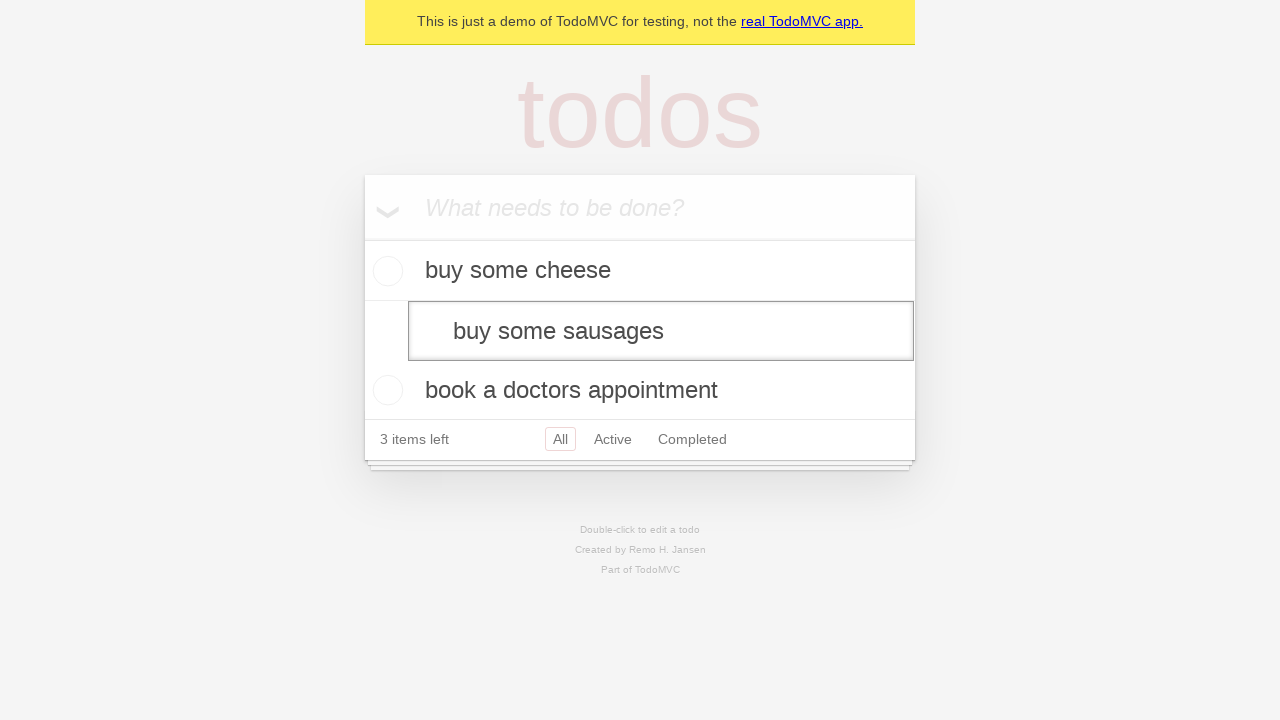

Pressed Enter to save edited todo item with trimmed text on internal:testid=[data-testid="todo-item"s] >> nth=1 >> internal:role=textbox[nam
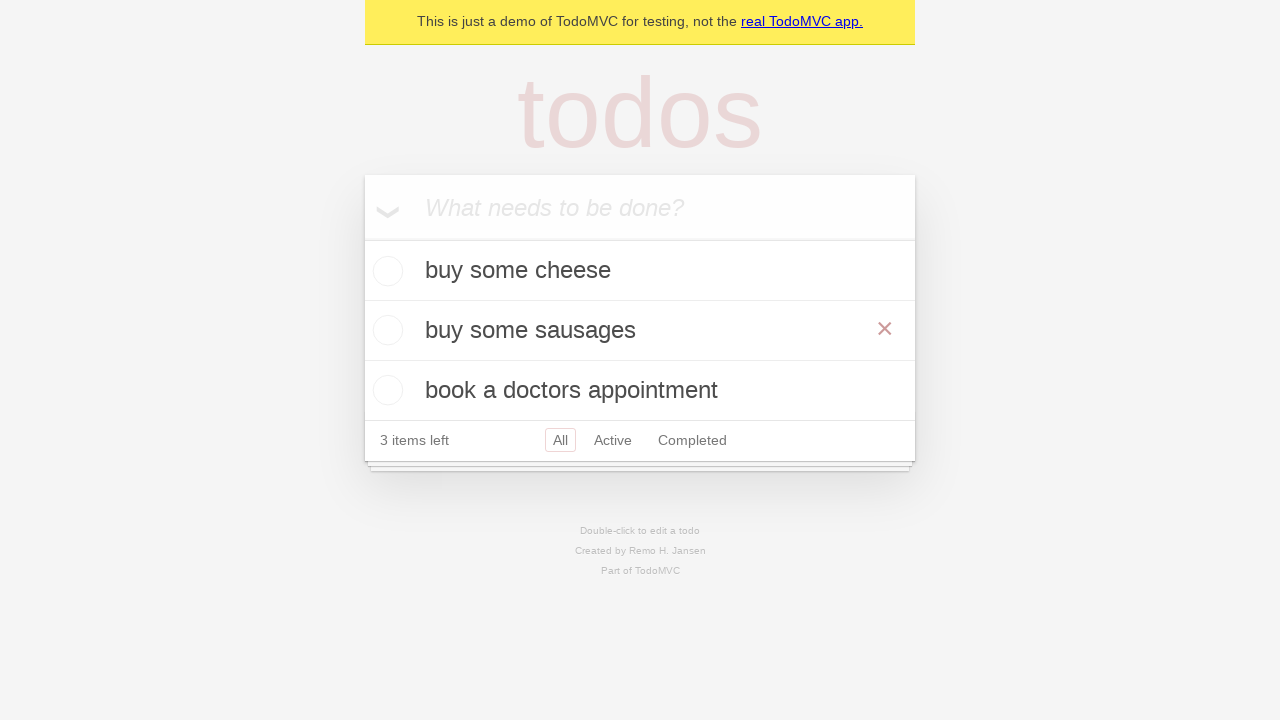

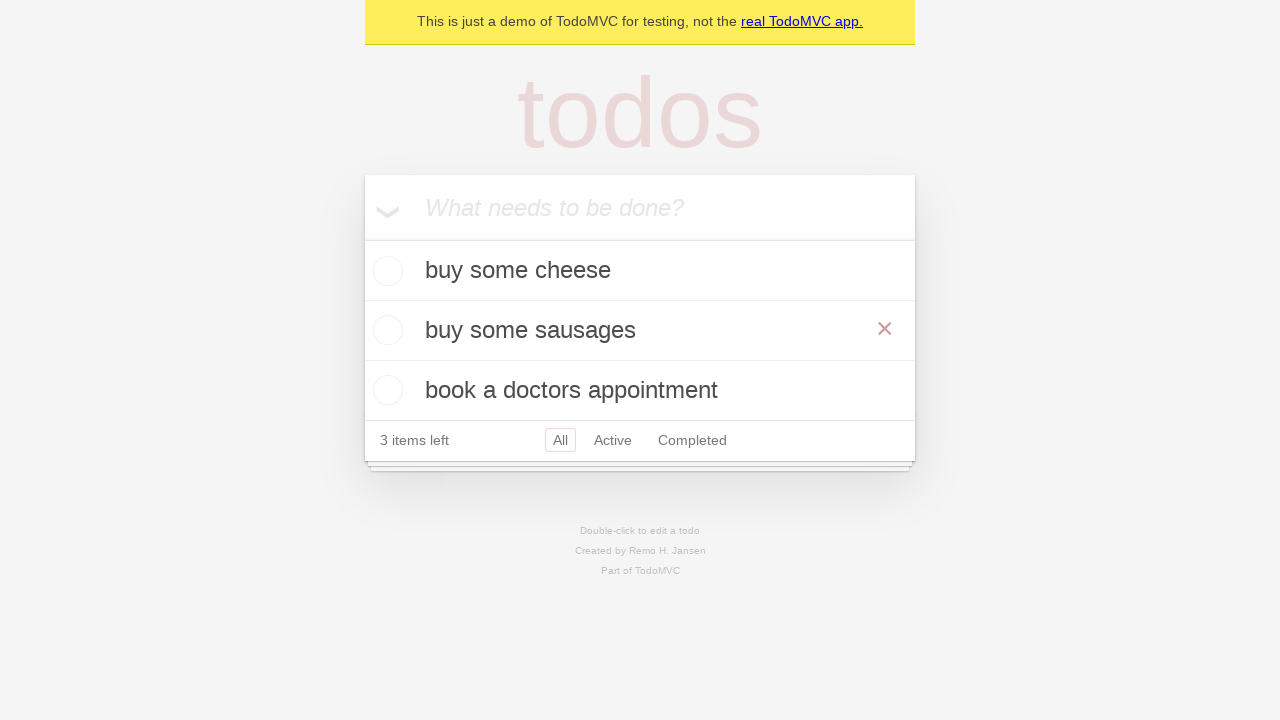